Tests drag and drop functionality within an iframe by dragging an element from source to target

Starting URL: https://jqueryui.com/droppable/

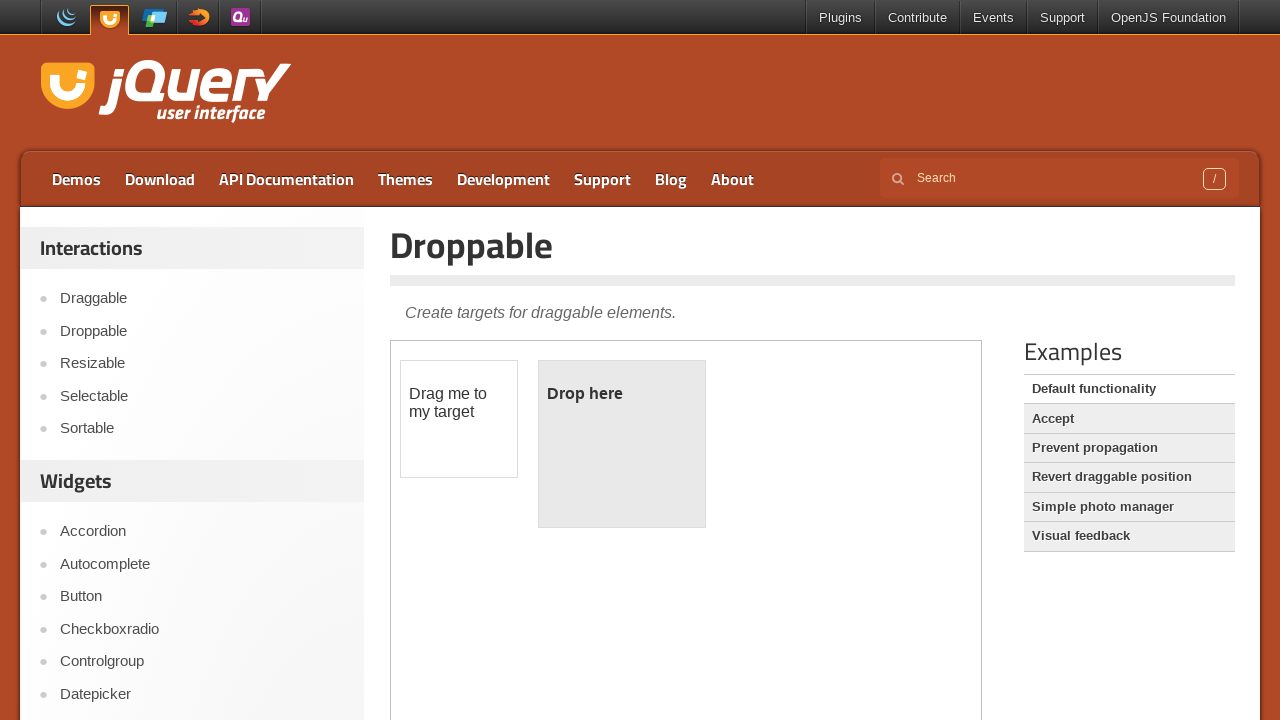

Located the demo iframe containing drag and drop elements
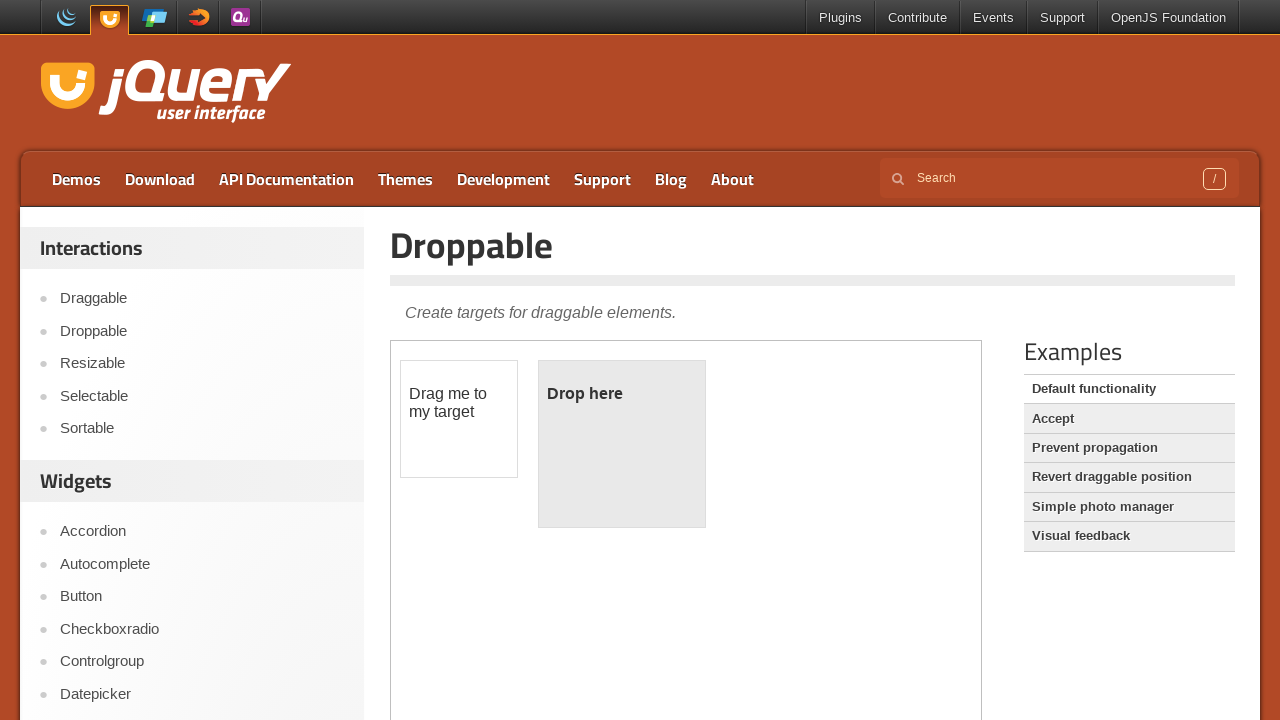

Located the draggable element within the iframe
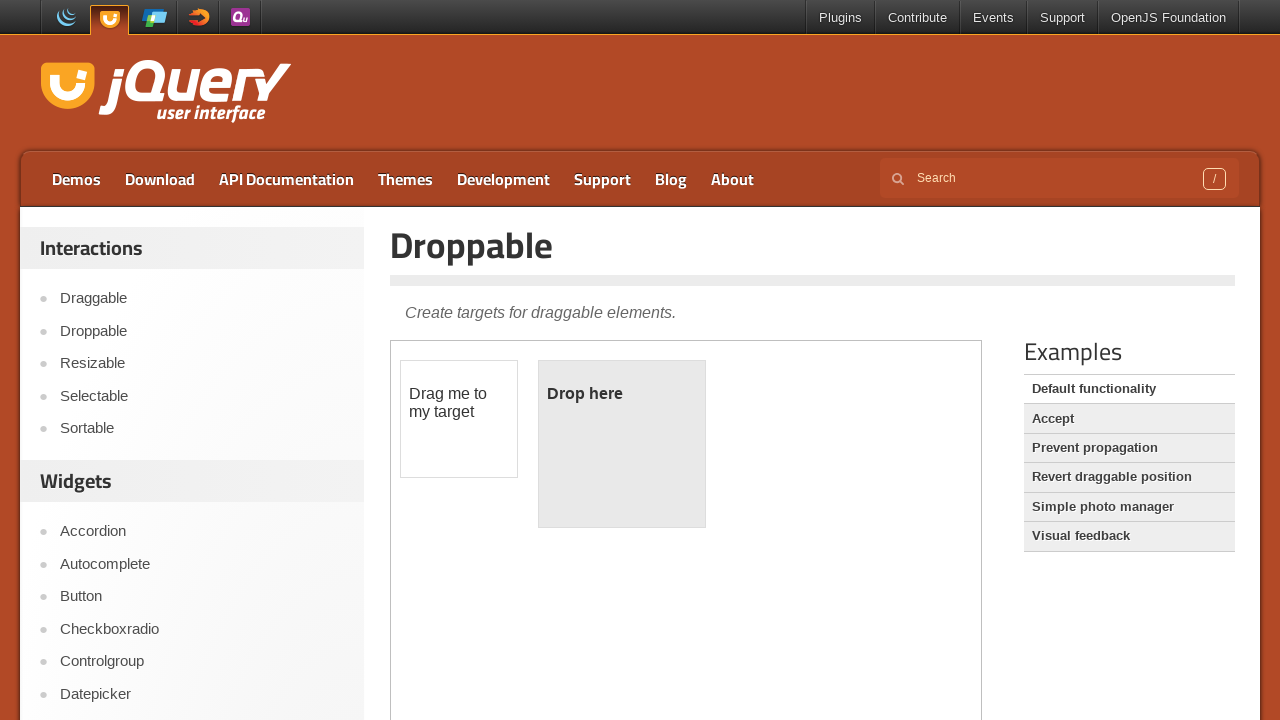

Located the droppable target element within the iframe
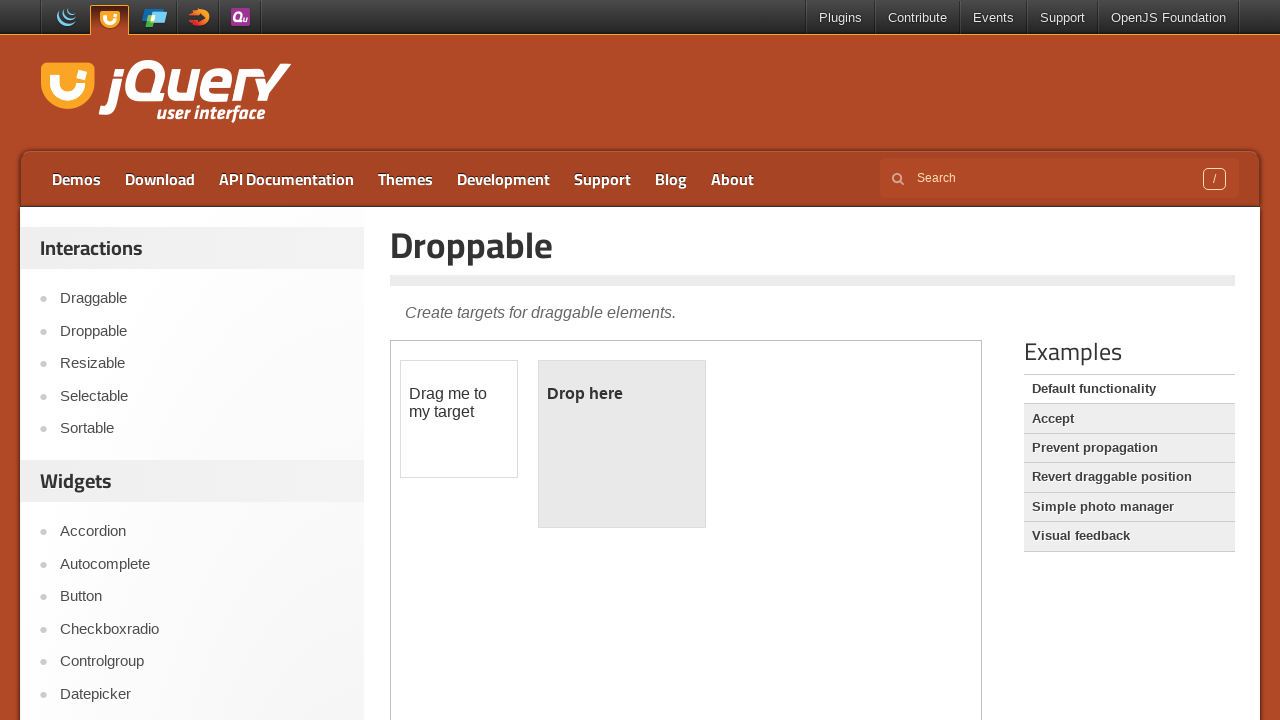

Dragged the element from source to target droppable area at (622, 444)
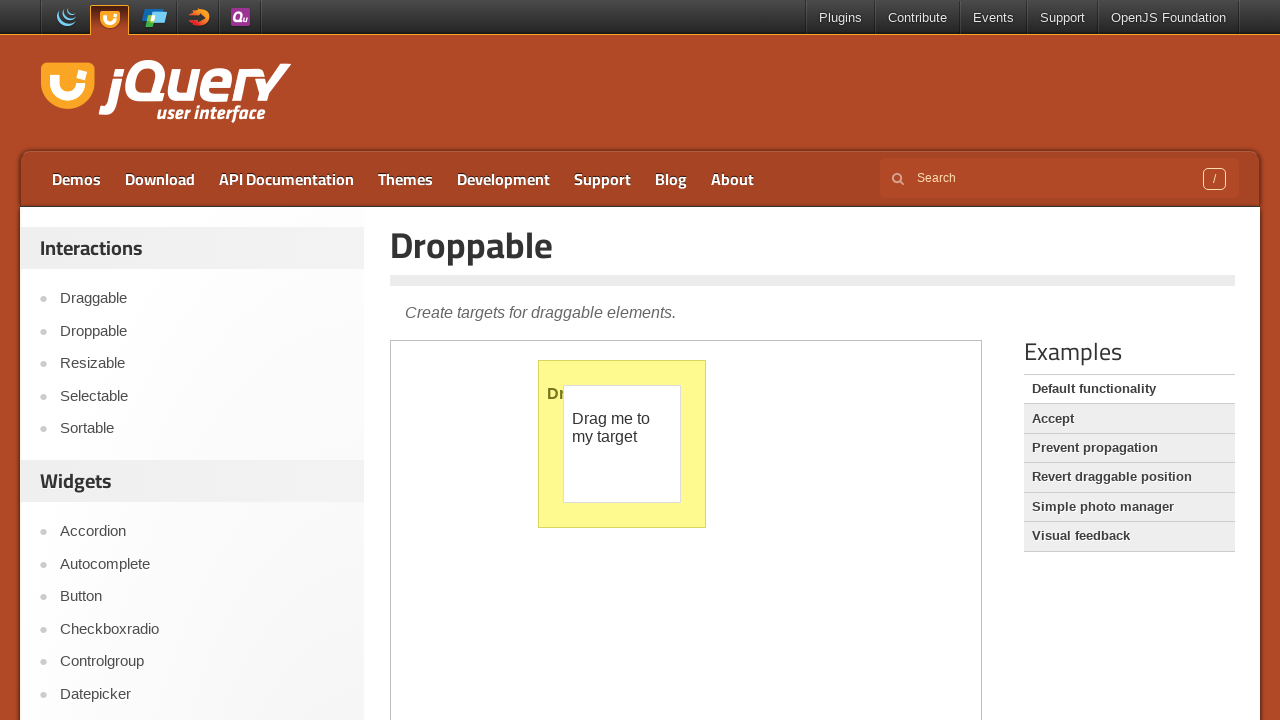

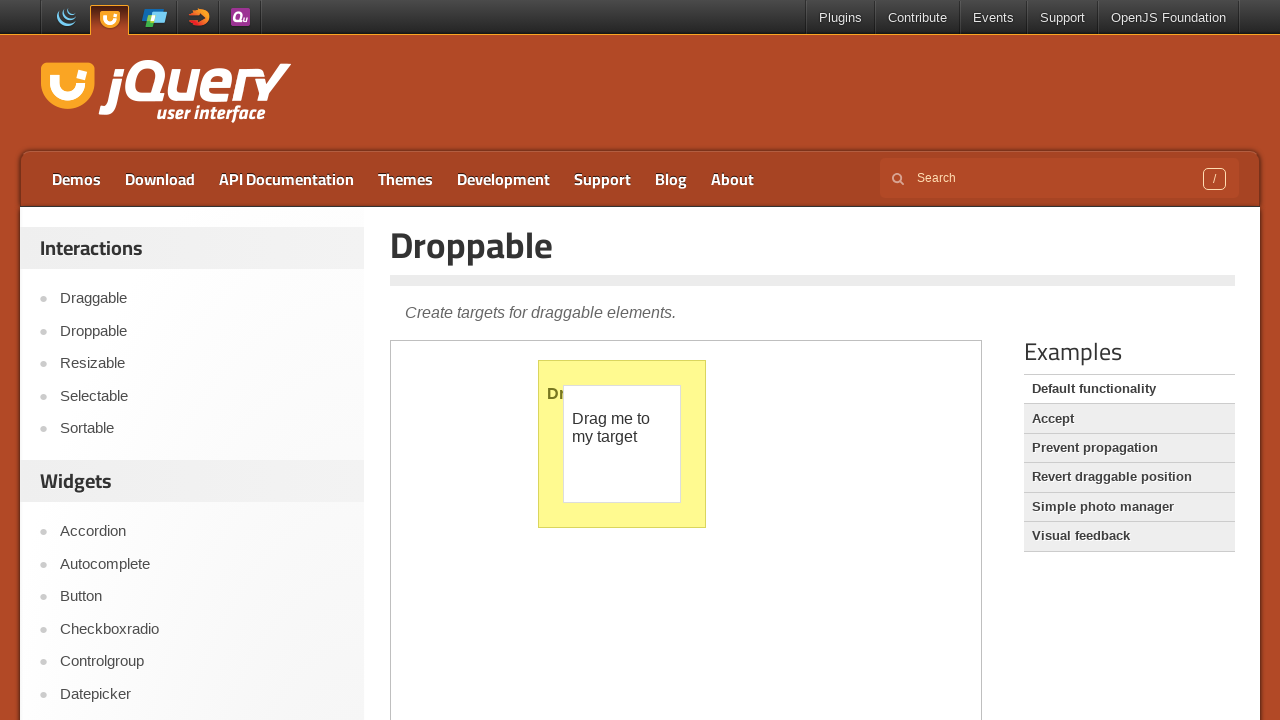